Tests clearing an input field by locating it using its name attribute

Starting URL: http://only-testing-blog.blogspot.in/2014/01/textbox.html

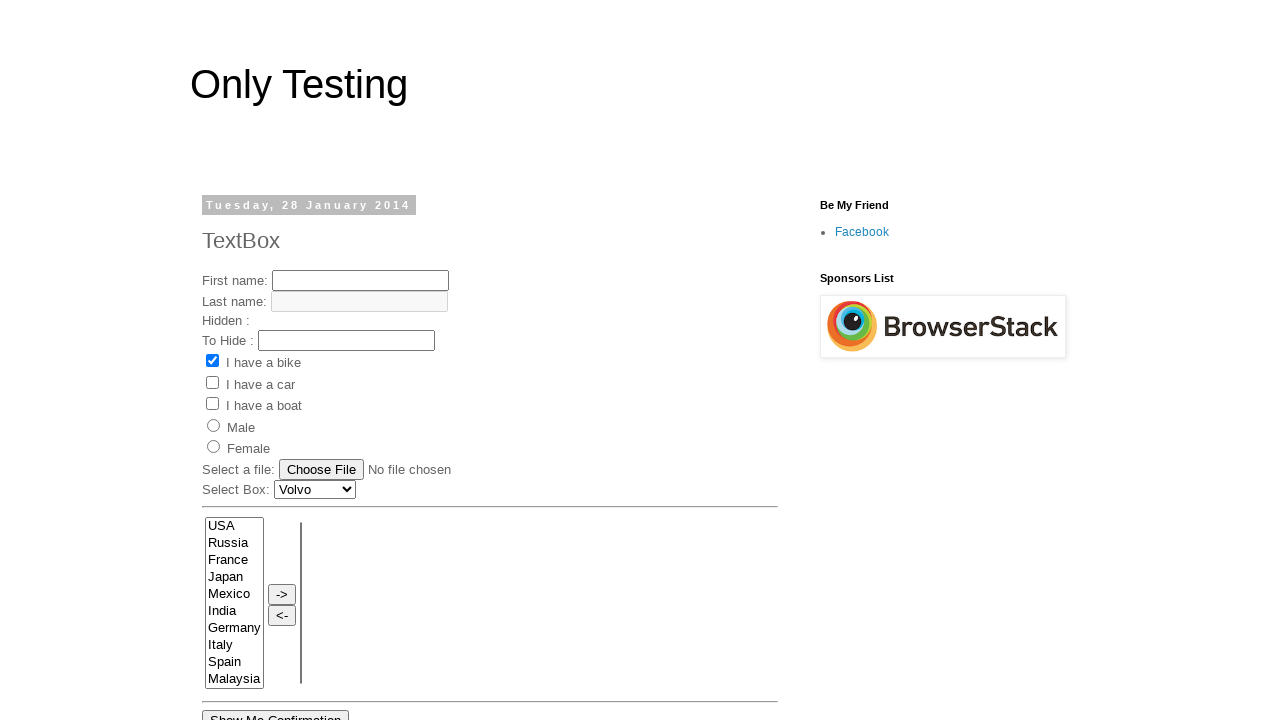

Filled input field 'fname' with 'Some text to clear' on input[name='fname']
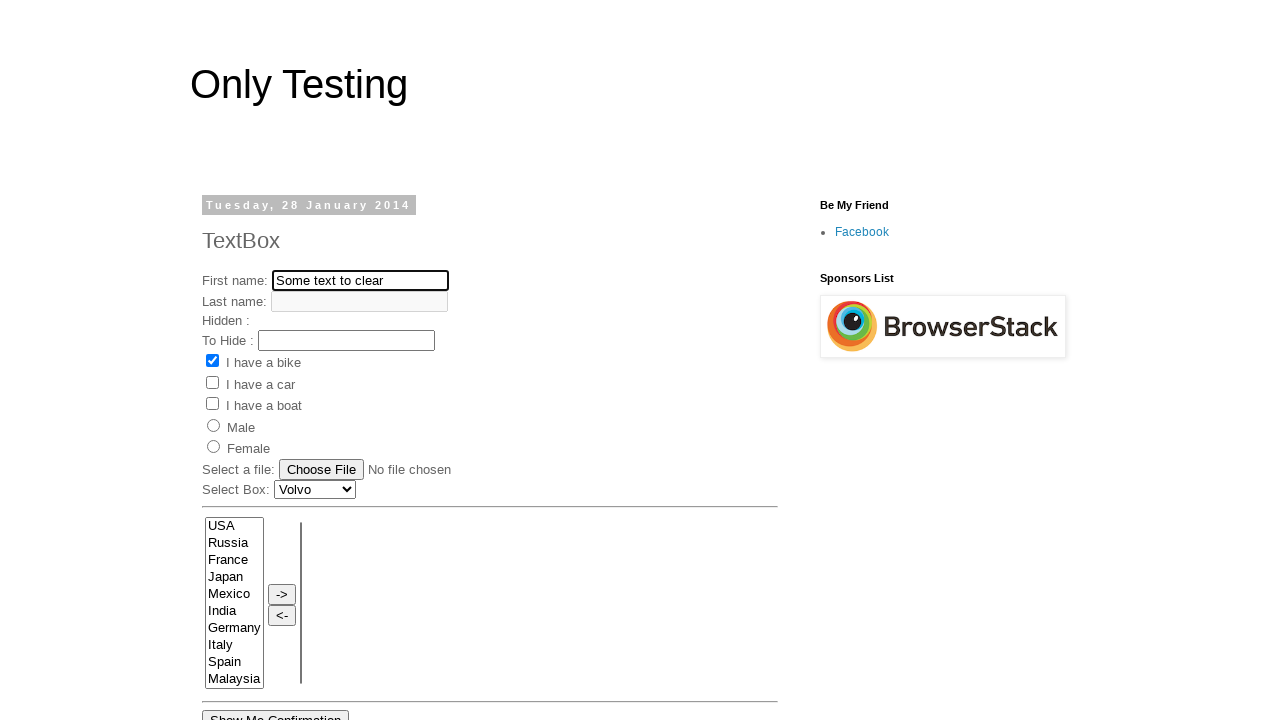

Cleared input field 'fname' by filling with empty string on input[name='fname']
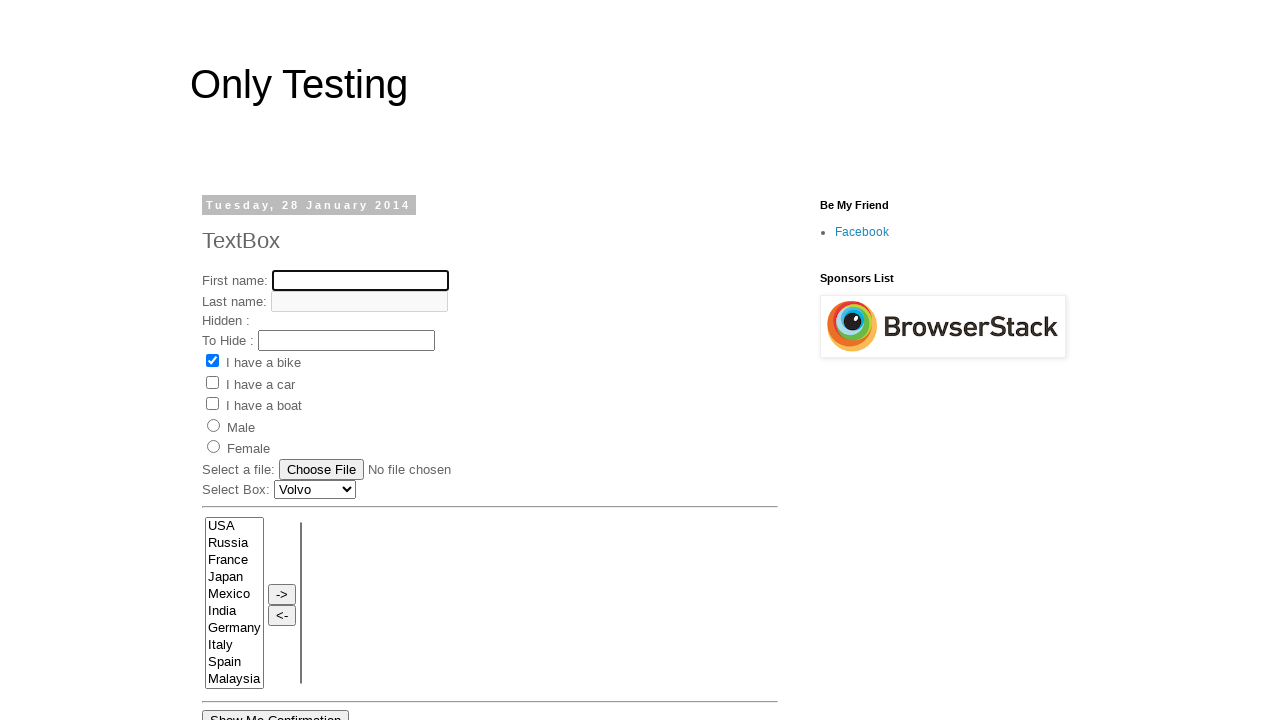

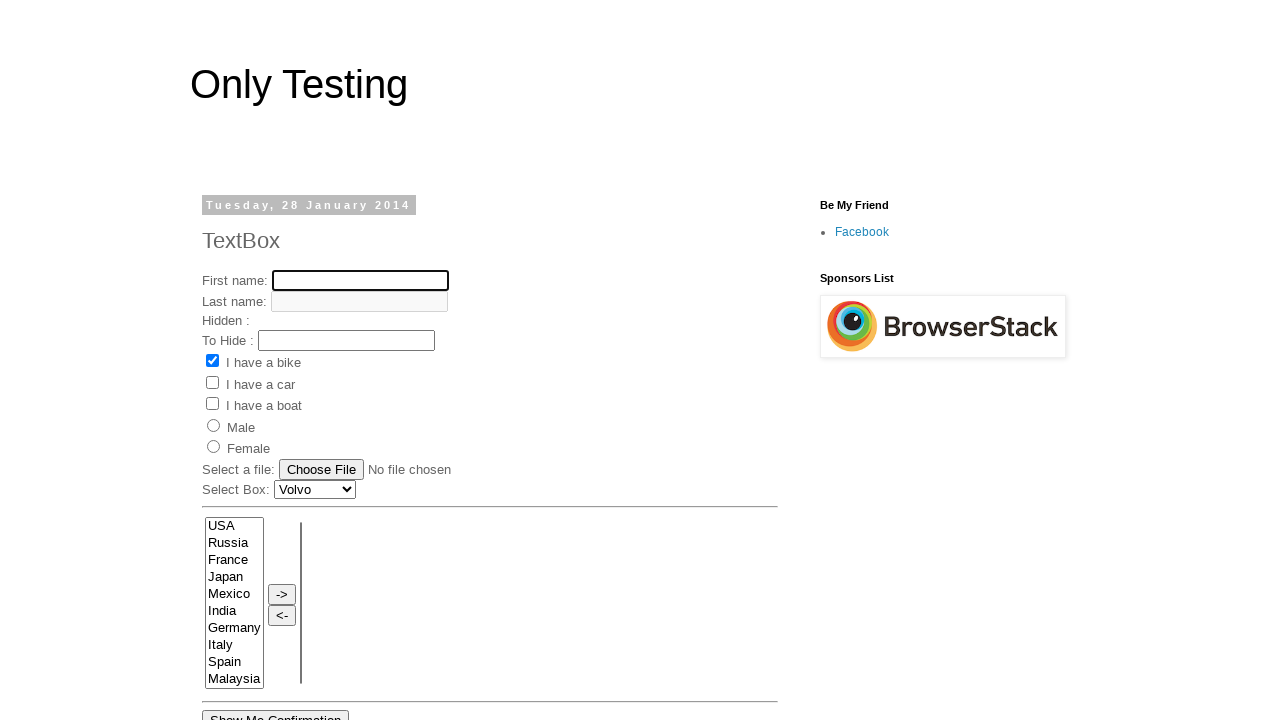